Tests adding a single element by clicking the "Add Element" button on the Add/Remove Elements page

Starting URL: https://the-internet.herokuapp.com/add_remove_elements/

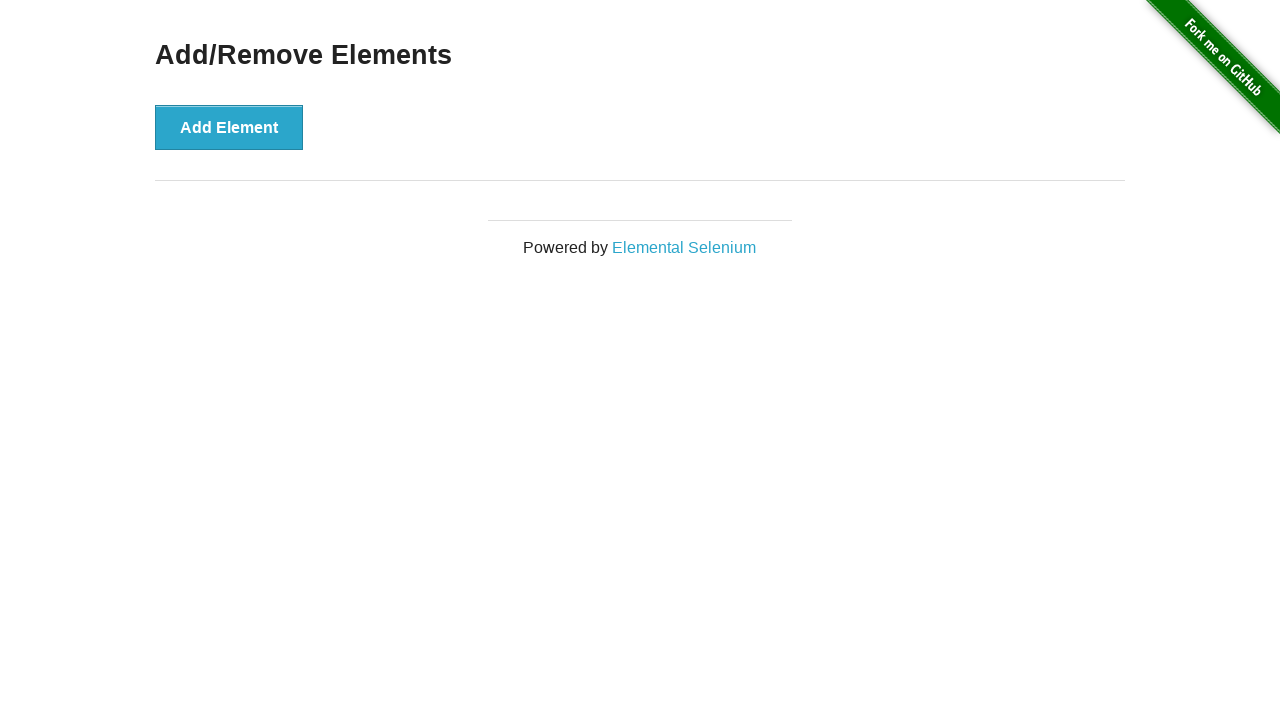

Navigated to Add/Remove Elements page
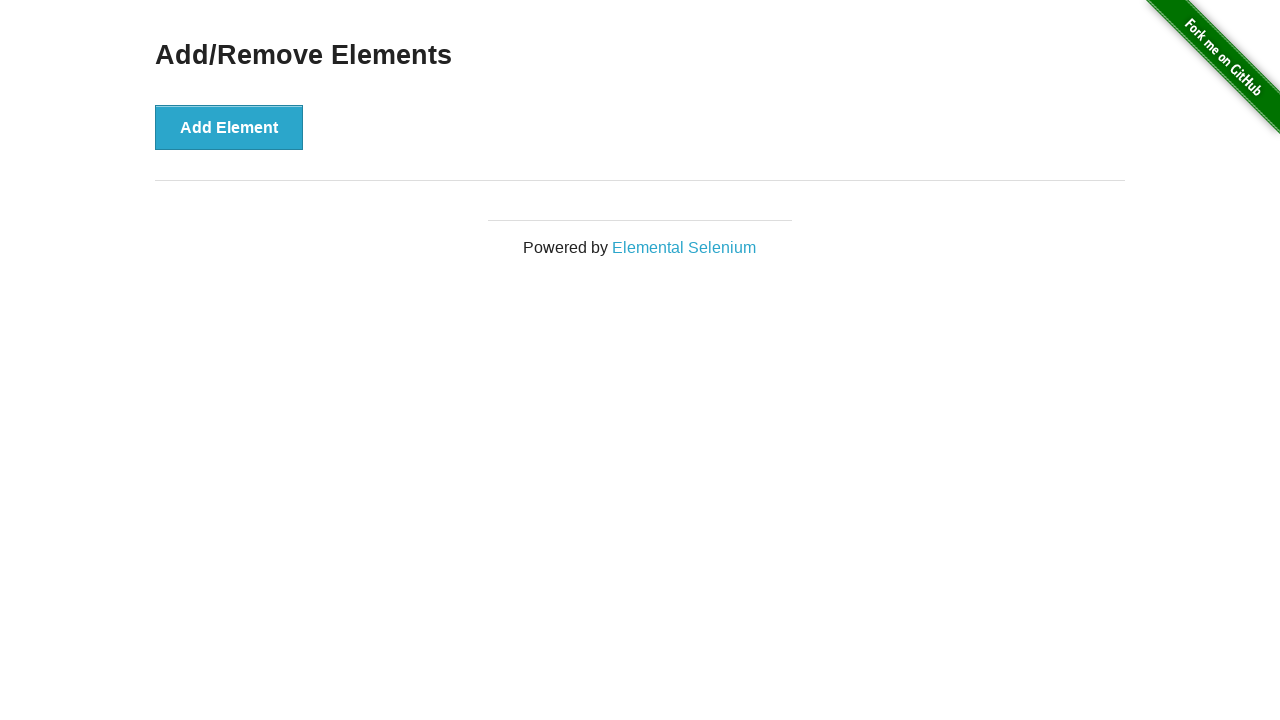

Clicked the 'Add Element' button at (229, 127) on button[onclick='addElement()']
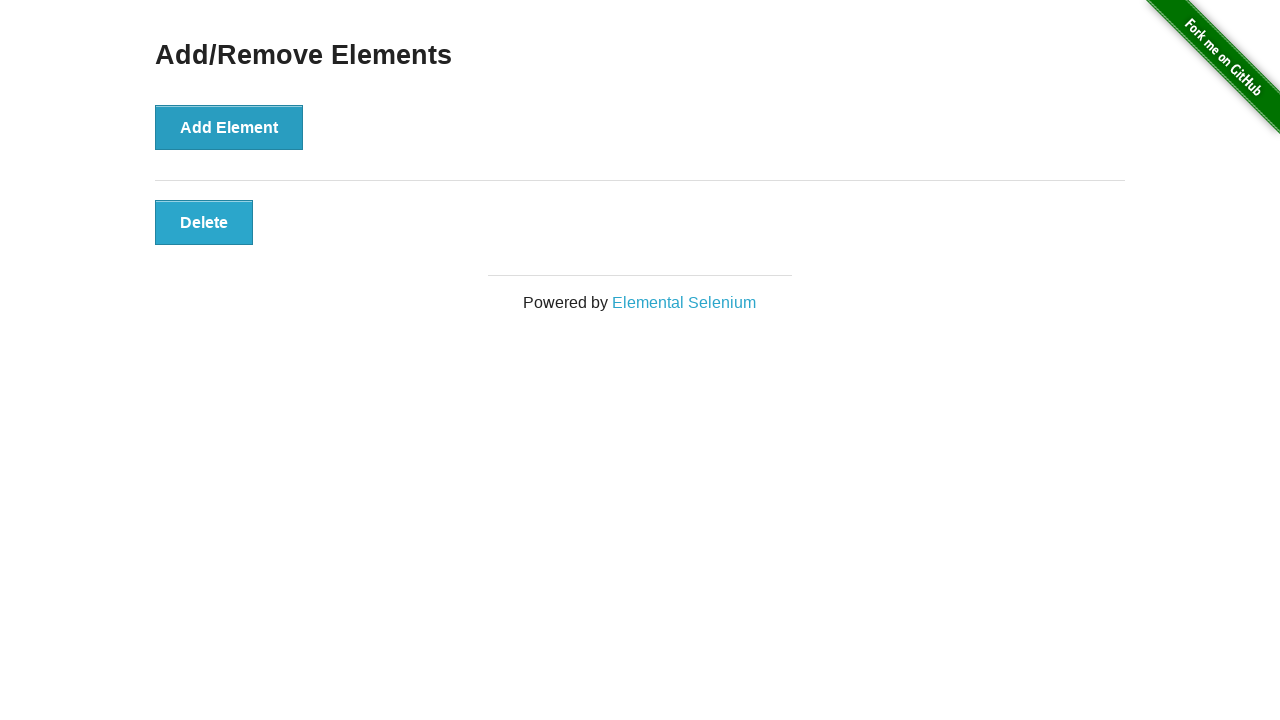

Element was successfully added to the page
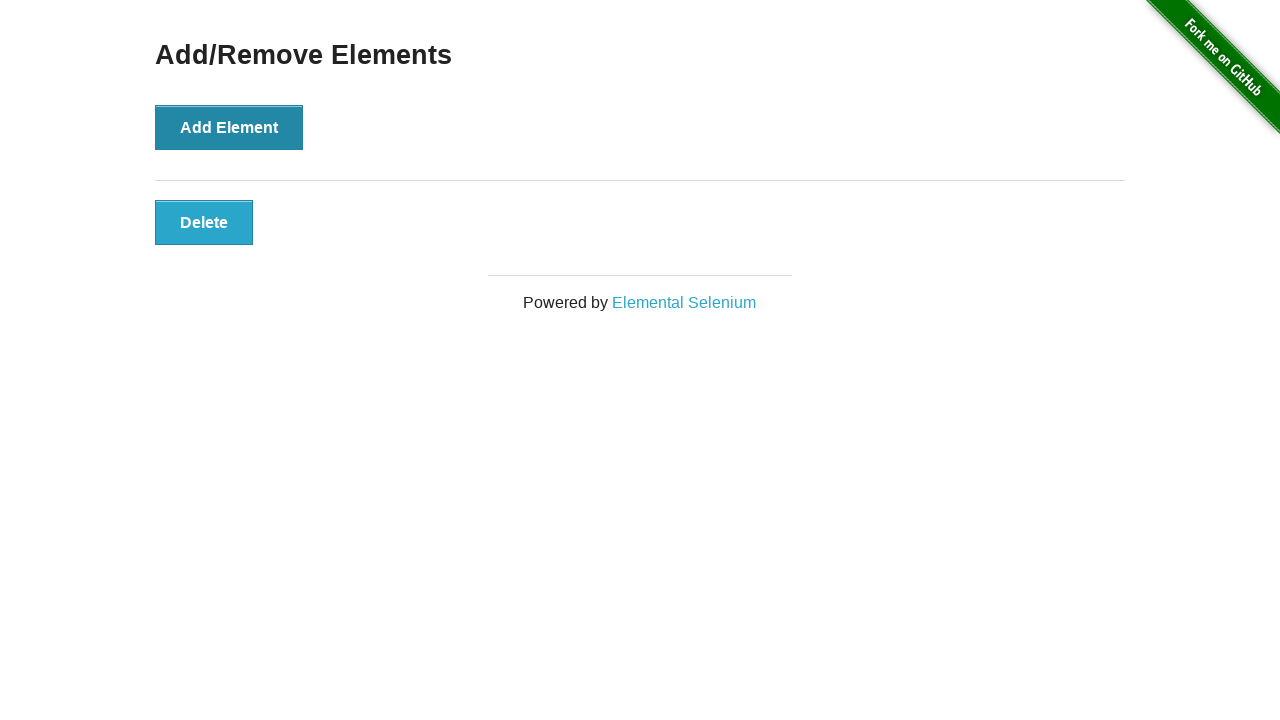

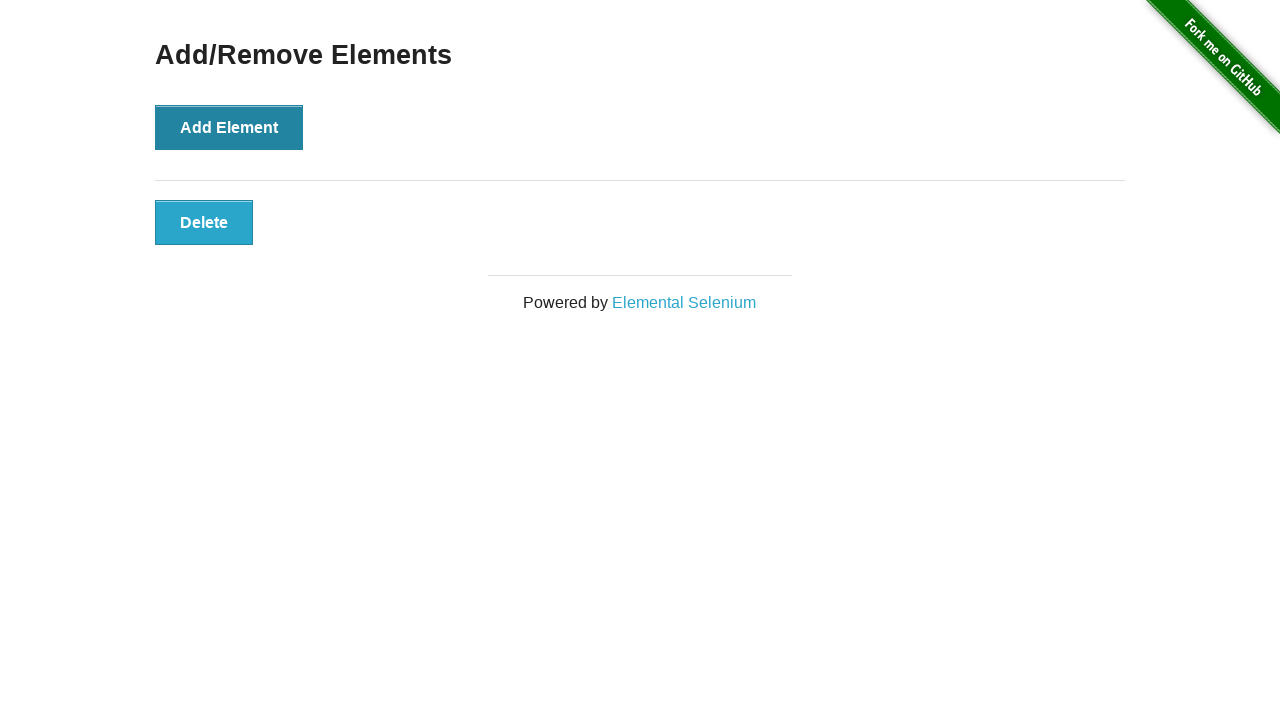